Tests a simple form demo by entering text into an input field, clicking a button, and verifying the message is displayed

Starting URL: https://www.lambdatest.com/selenium-playground/simple-form-demo

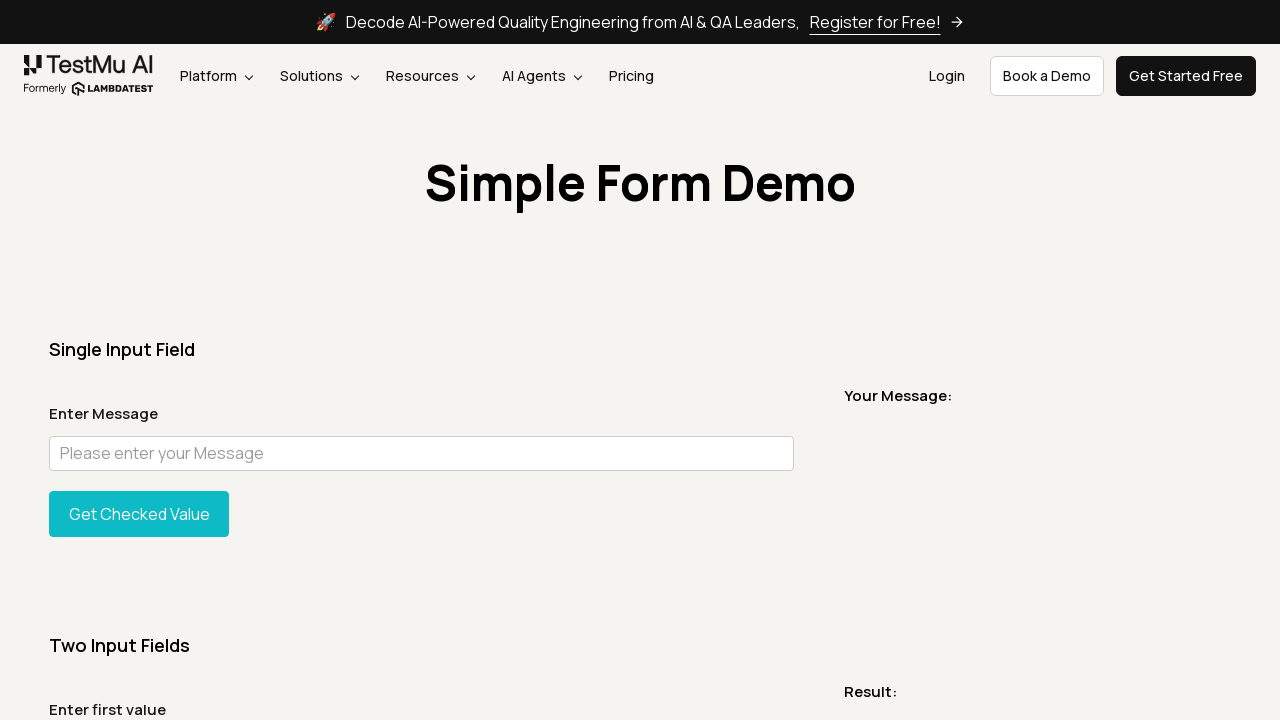

Entered 'test' into the user message field on #user-message
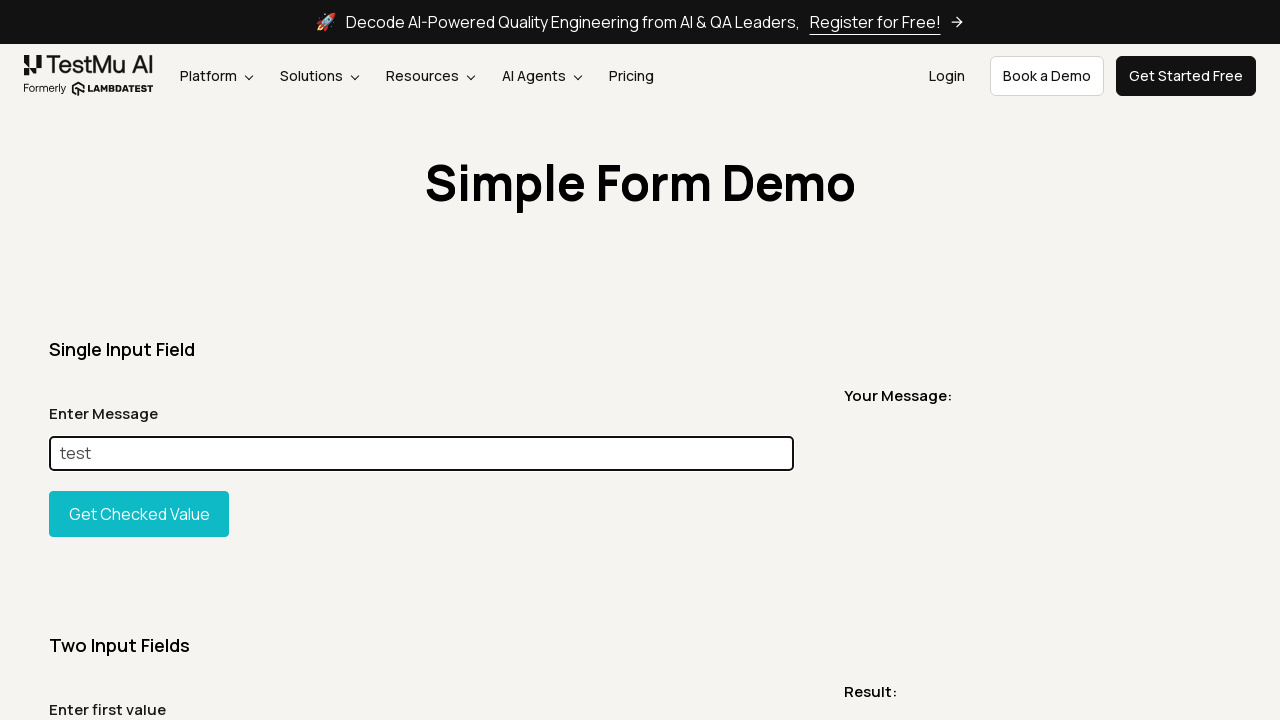

Clicked the show message button at (139, 514) on #showInput
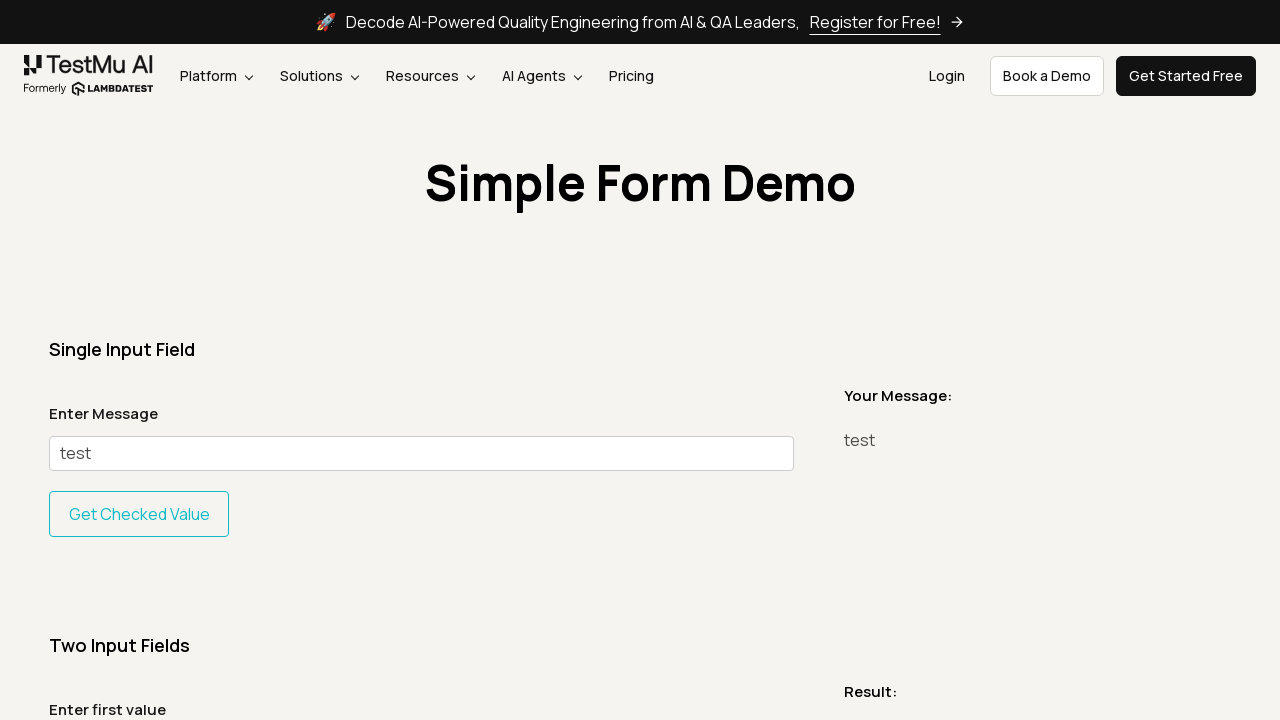

Verified that the message is displayed
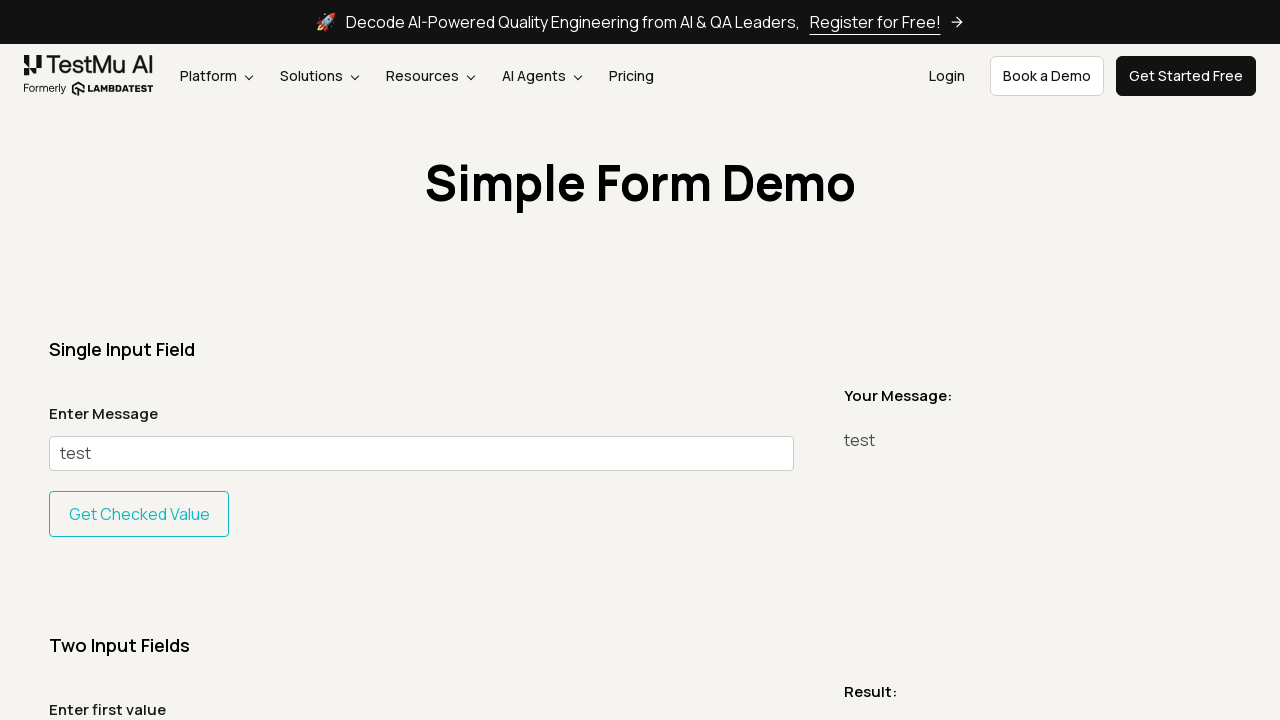

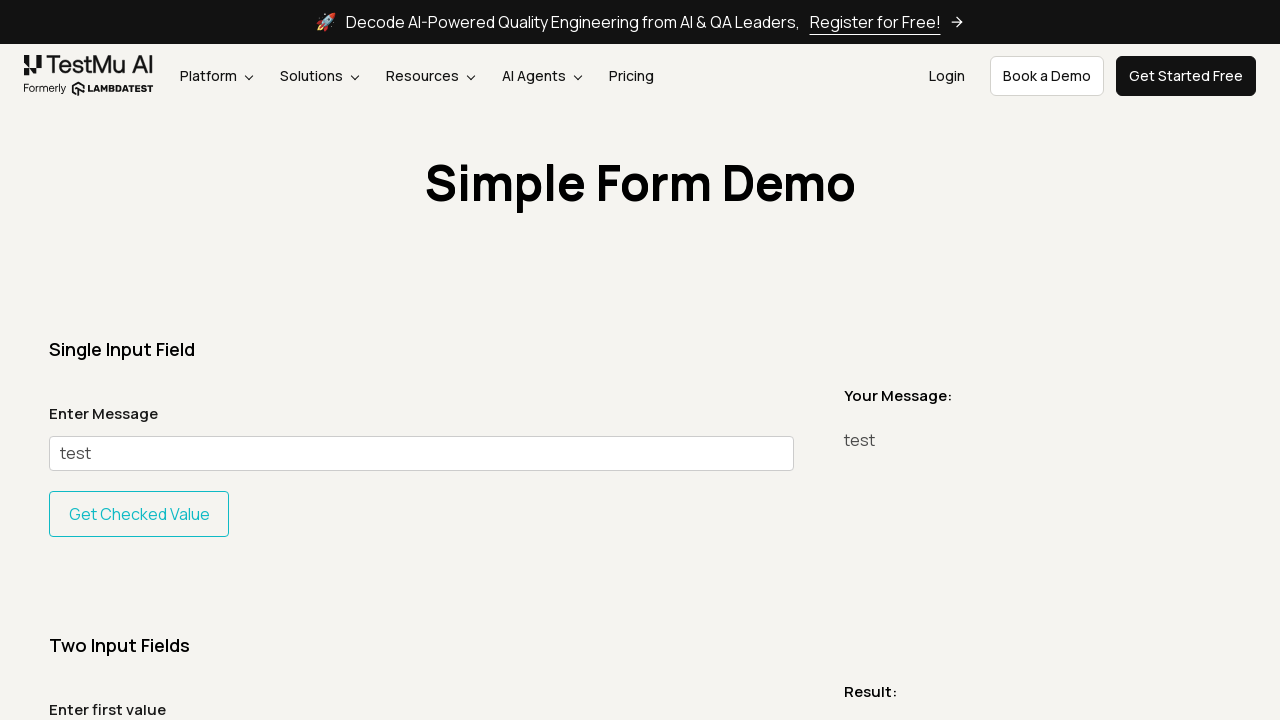